Tests window handling by clicking a link that opens a new window, switching to the new window, and verifying "New Window" text is displayed

Starting URL: https://the-internet.herokuapp.com/windows

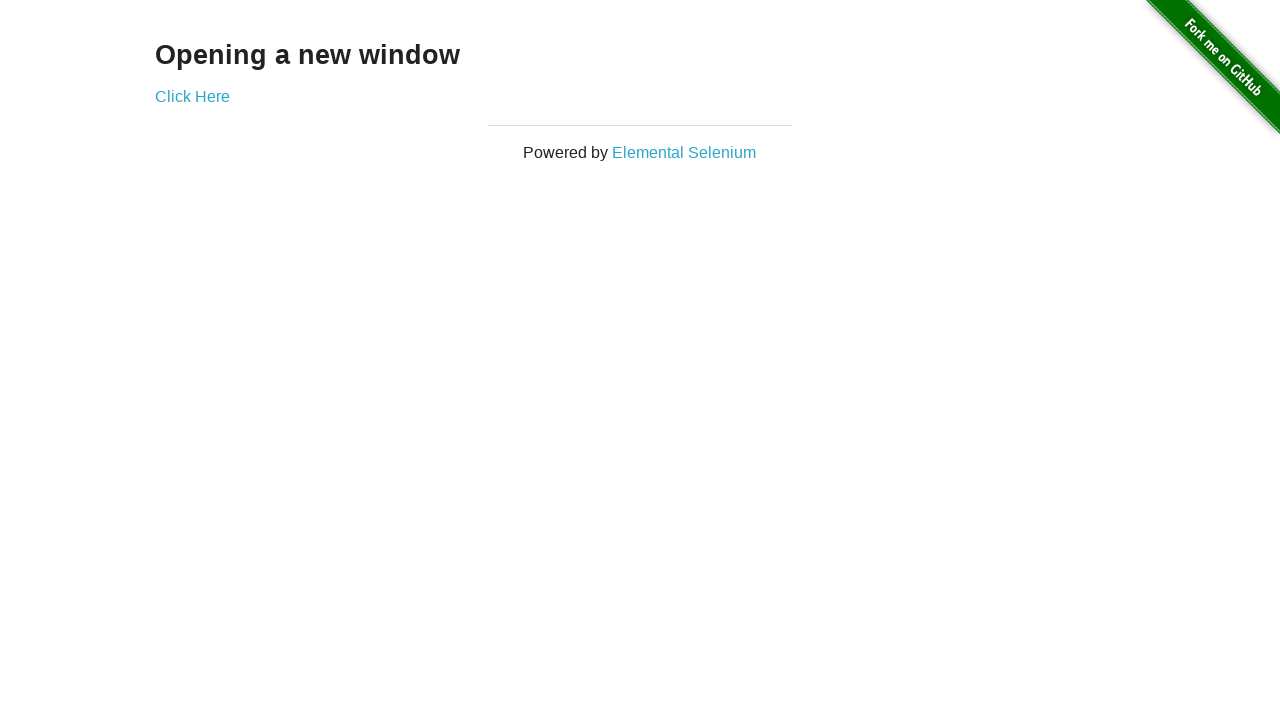

Clicked 'Click Here' link to open new window at (192, 96) on text=Click Here
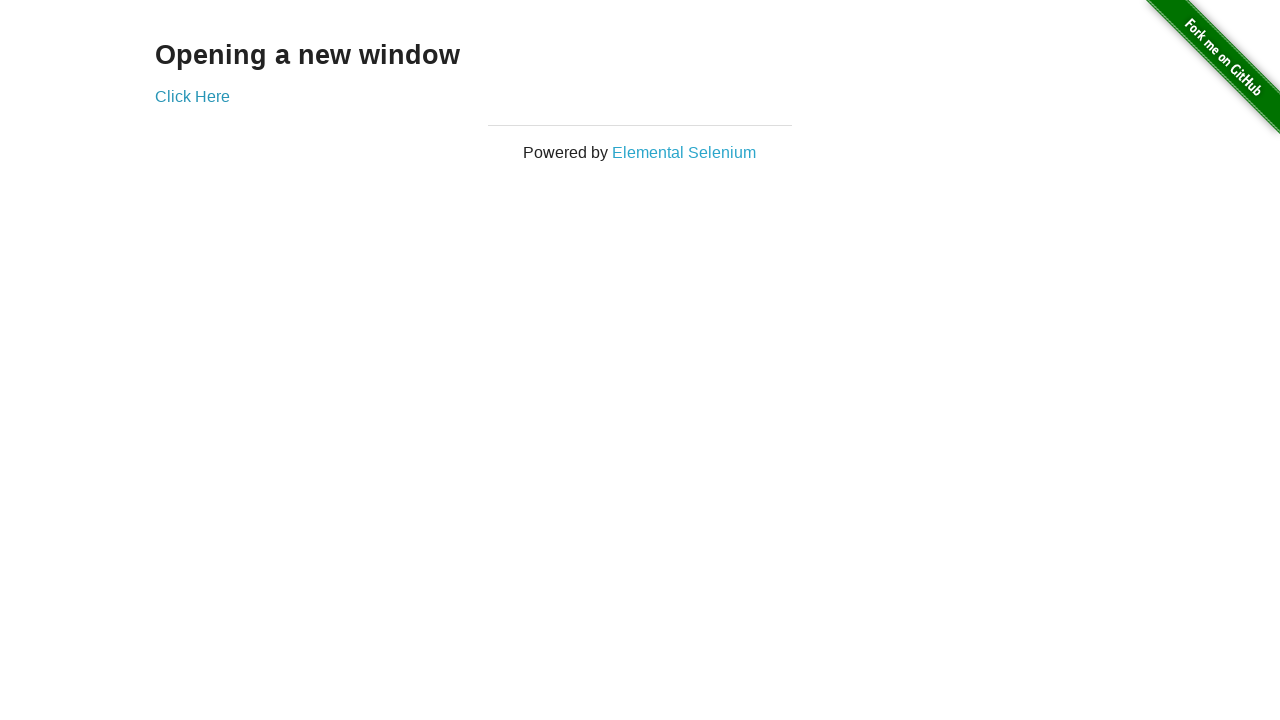

Retrieved reference to newly opened window
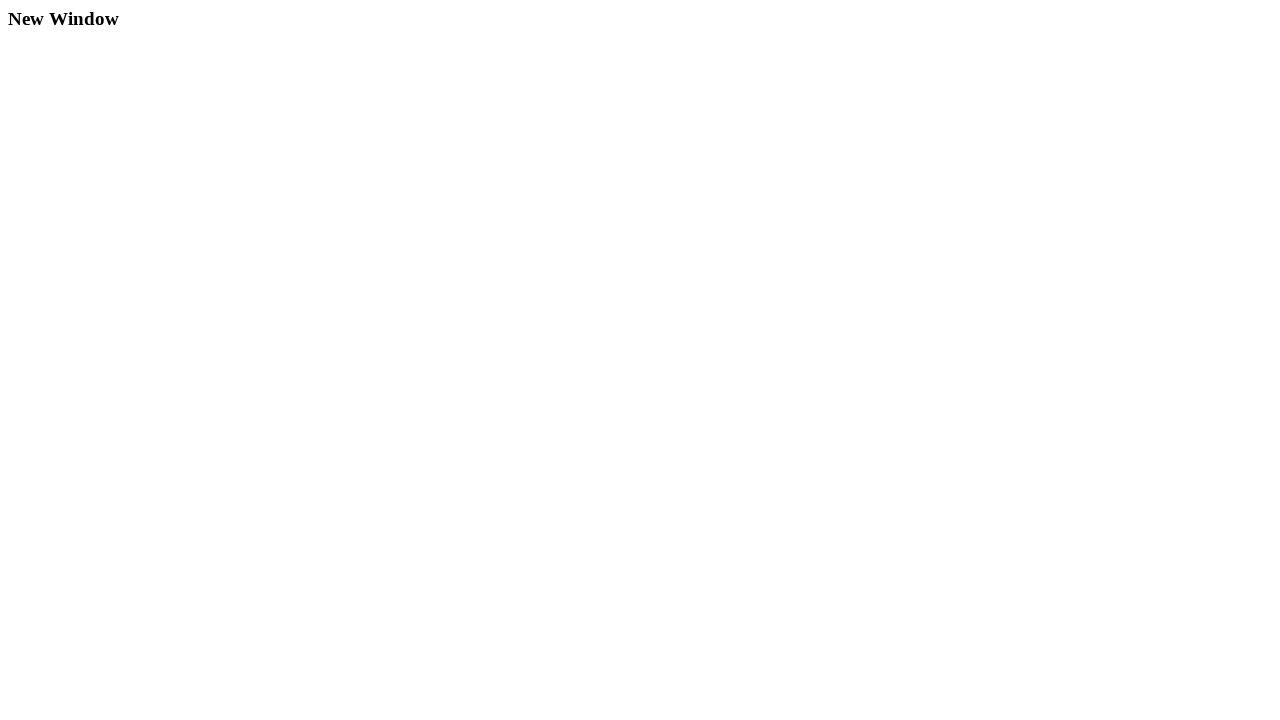

New window page loaded completely
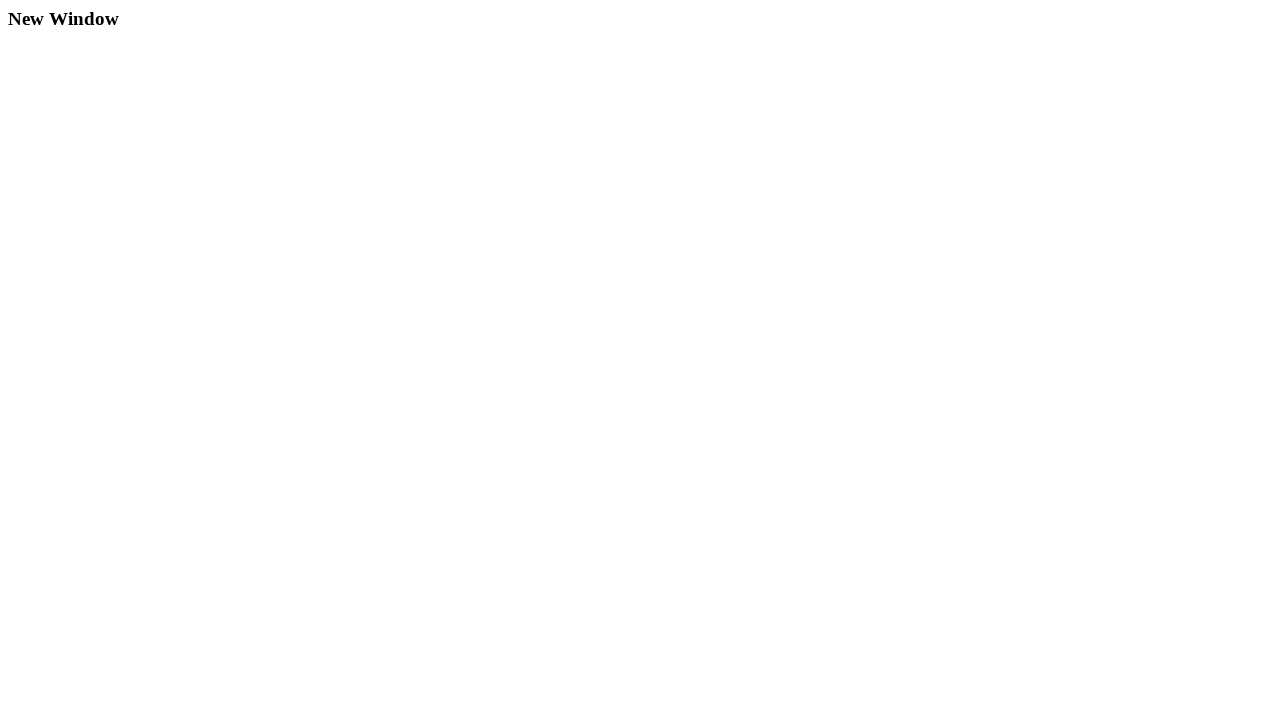

Located h3 element containing 'New Window' text
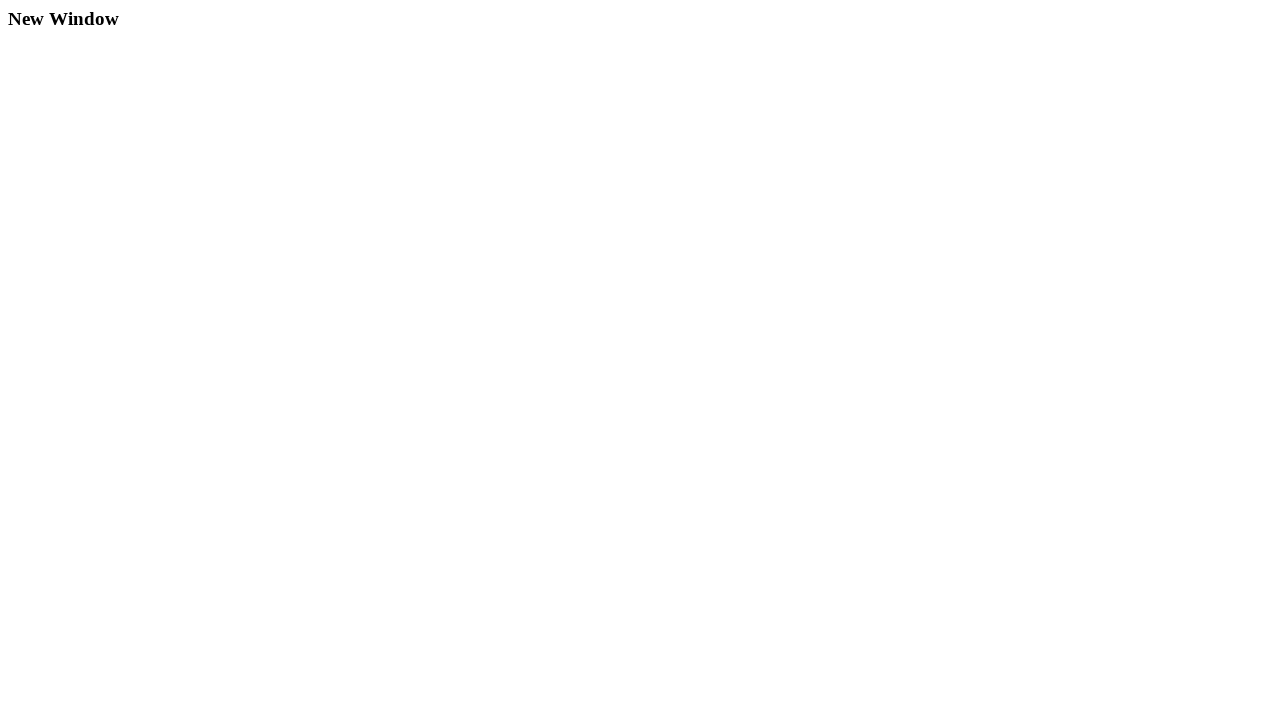

Verified that 'New Window' text is visible in the new window
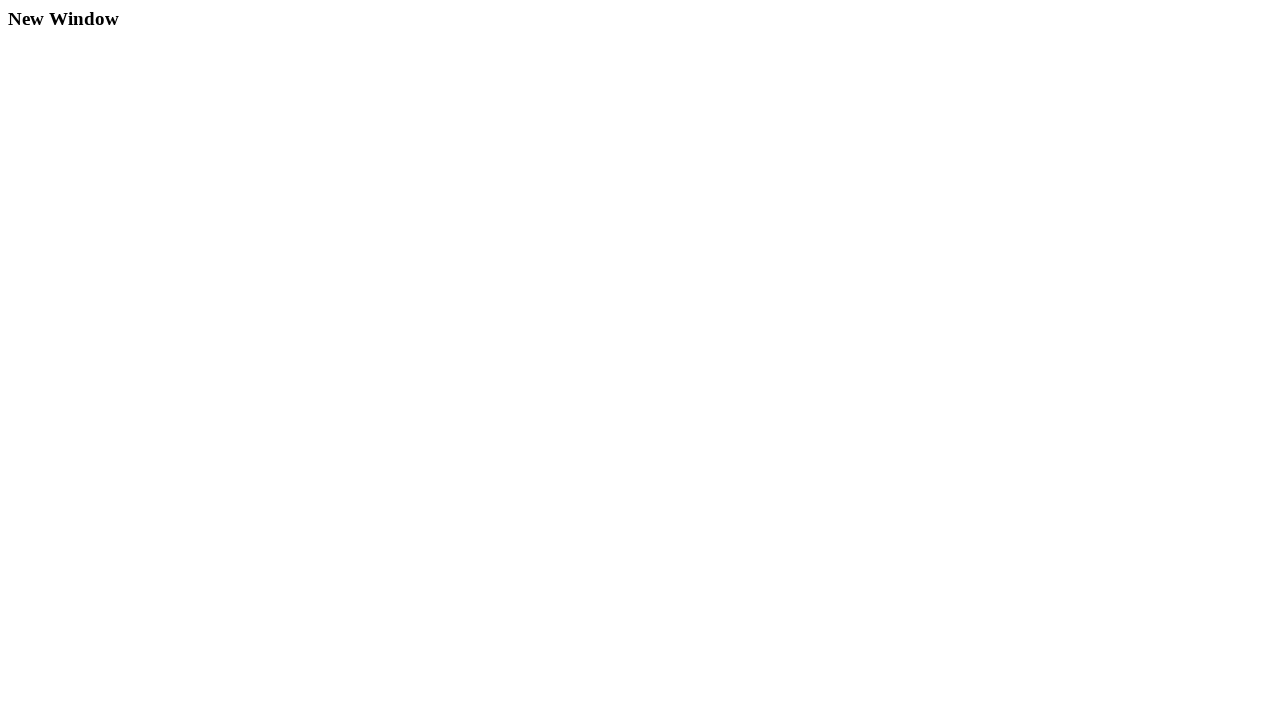

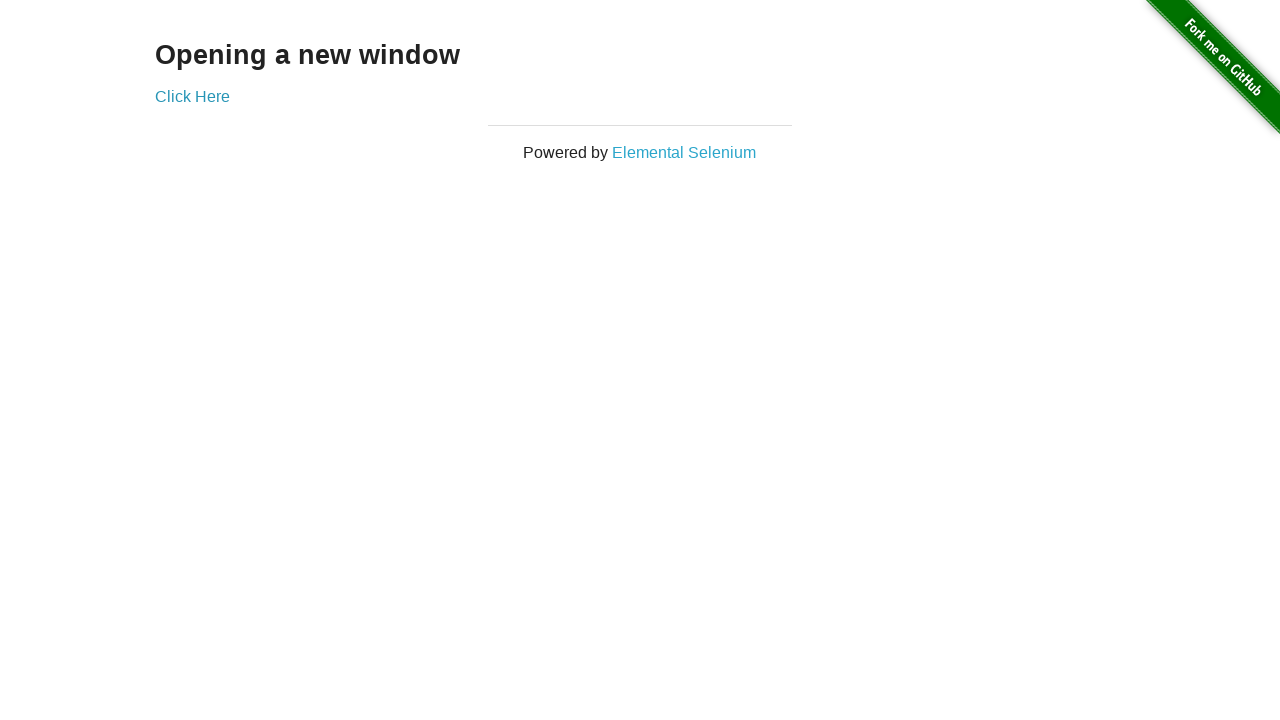